Tests adding a product to cart functionality by clicking the add to cart button, handling the confirmation alert, and navigating to the cart page

Starting URL: https://demoblaze.com/prod.html?idp_=8

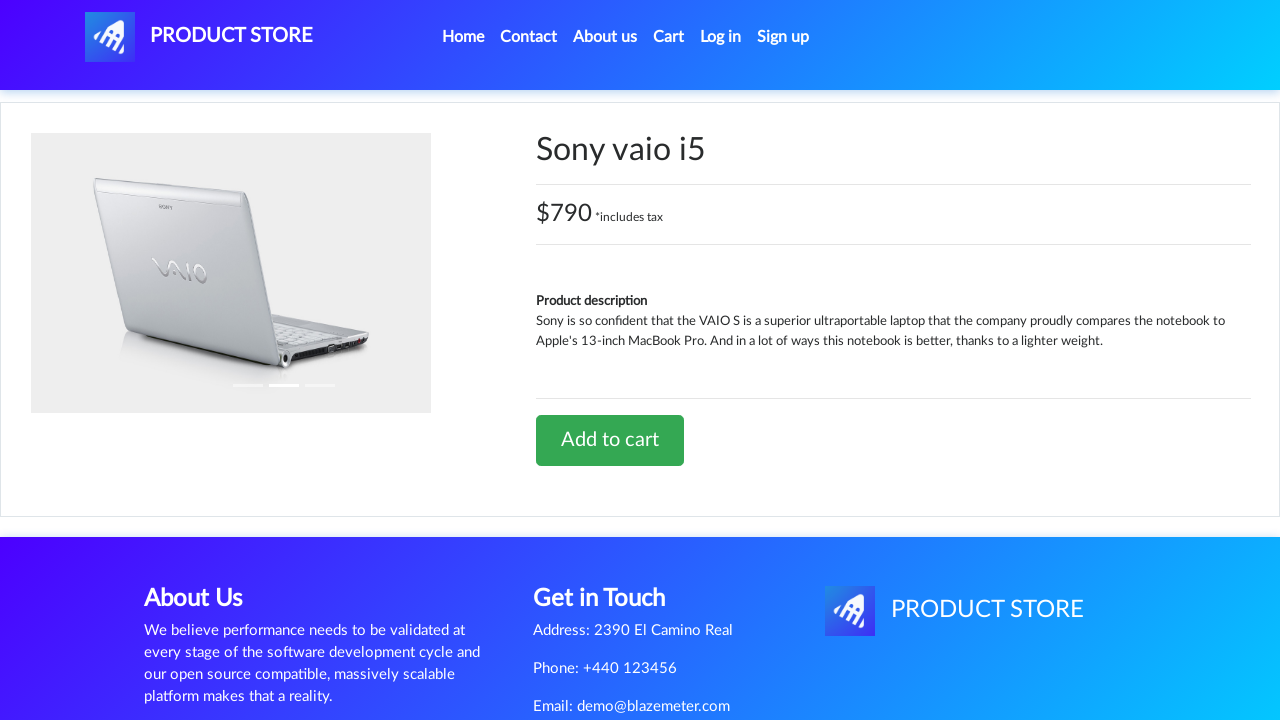

Clicked 'Add to cart' button for product at (610, 440) on xpath=//a[contains(text(),'Add to cart')]
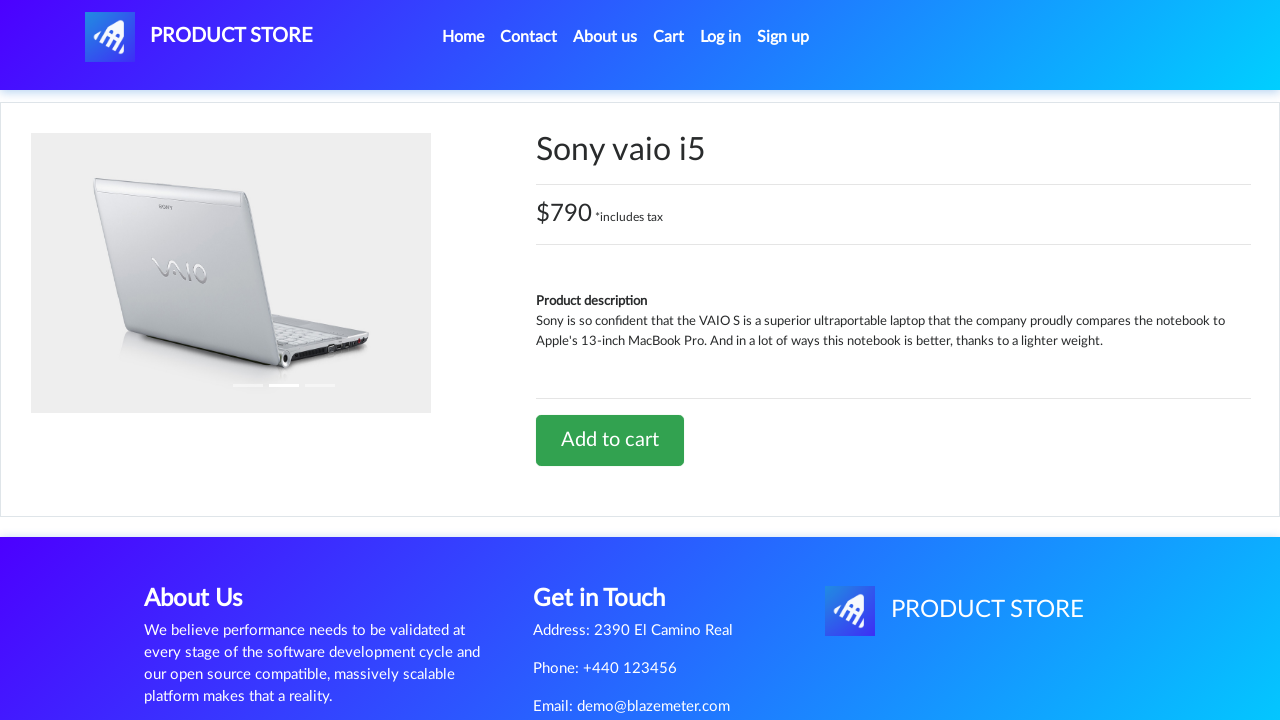

Set up dialog handler to accept confirmation alert
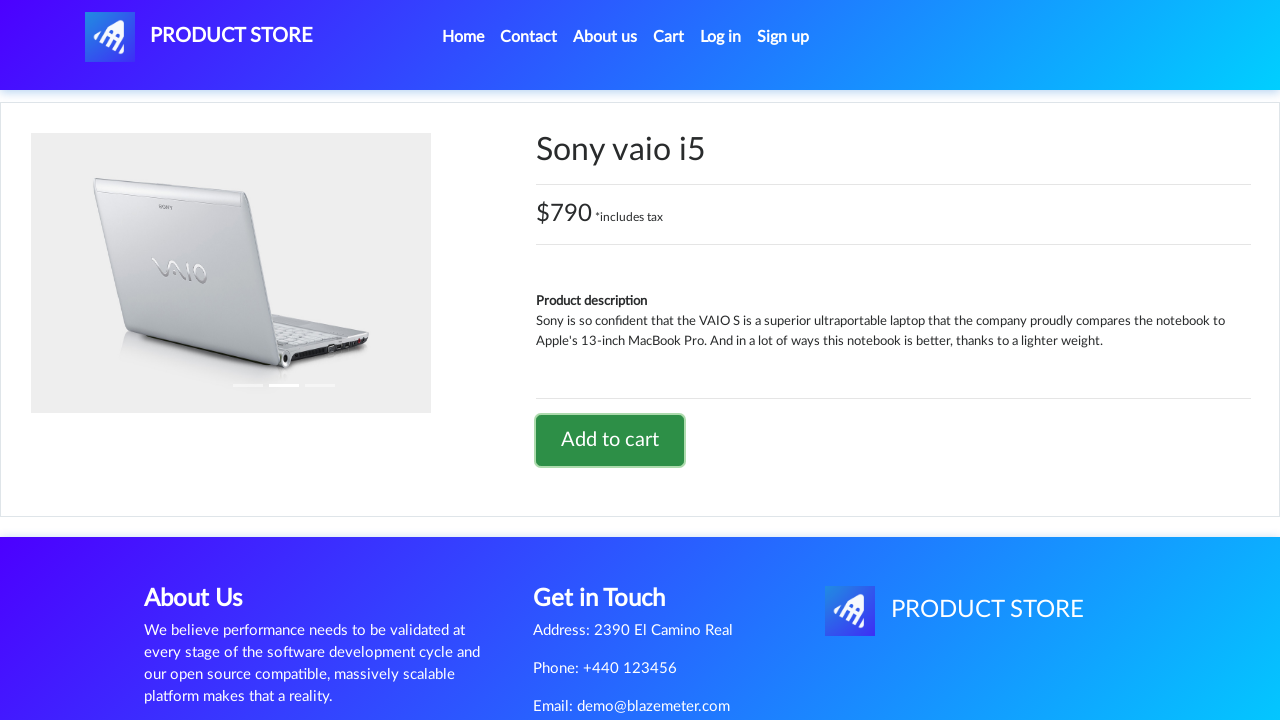

Waited for alert to be processed
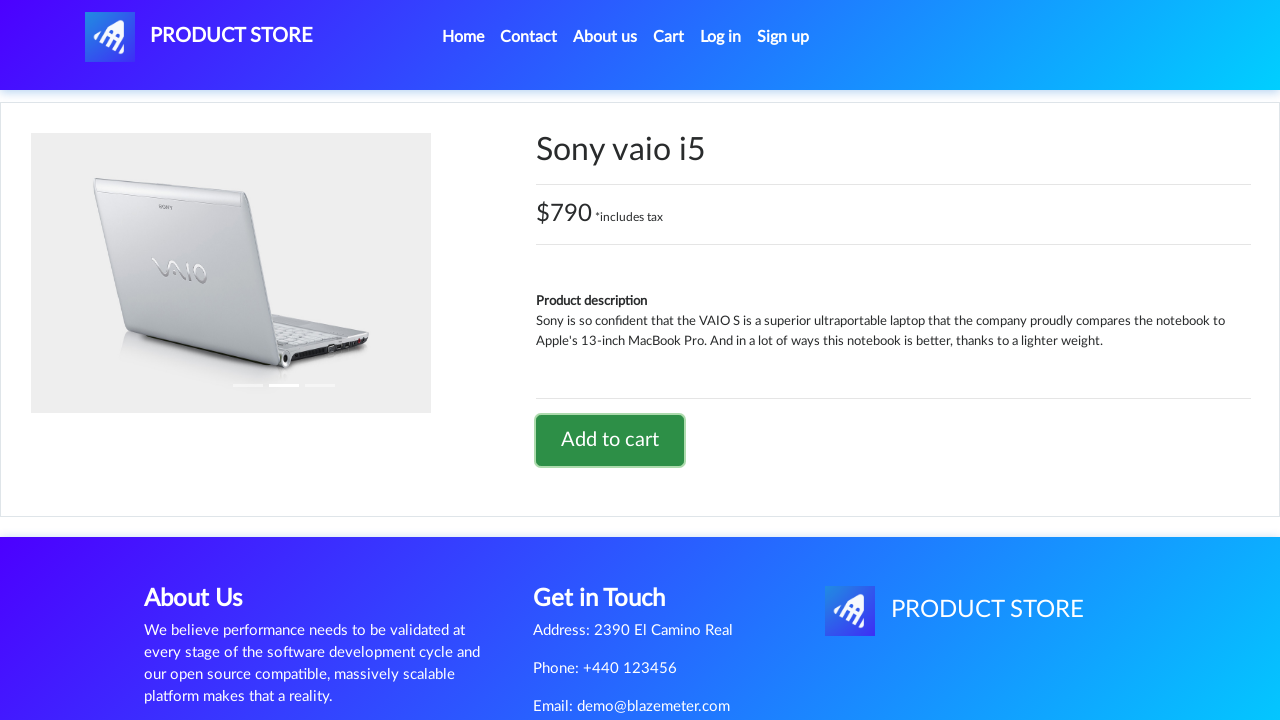

Clicked 'Cart' button to navigate to cart page at (669, 37) on #cartur
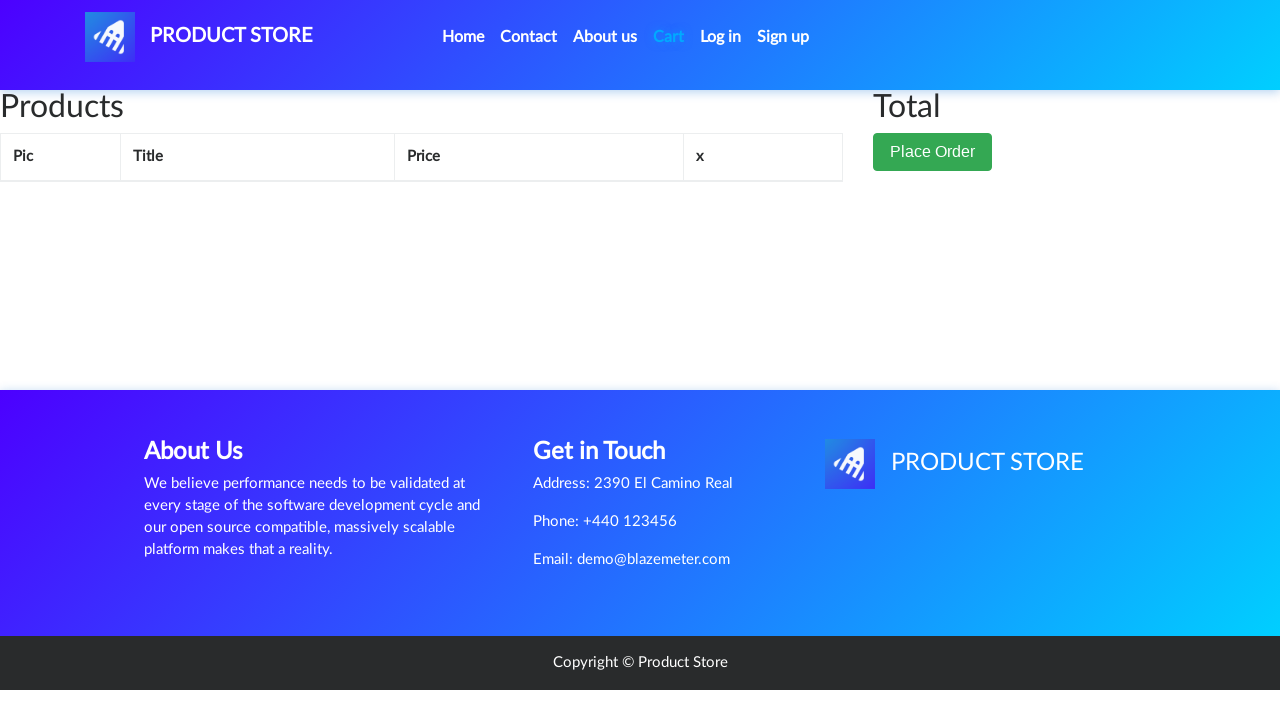

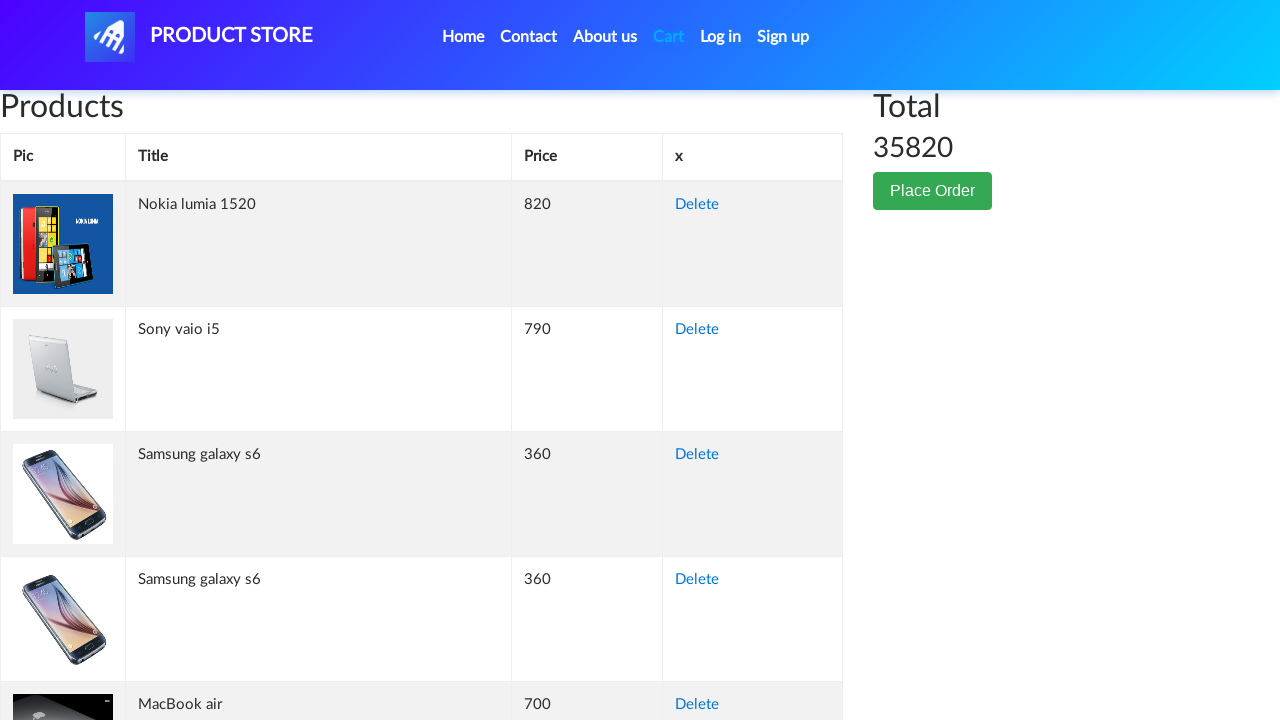